Tests timeout handling by clicking an AJAX button and then clicking on the success element after it appears

Starting URL: http://uitestingplayground.com/ajax

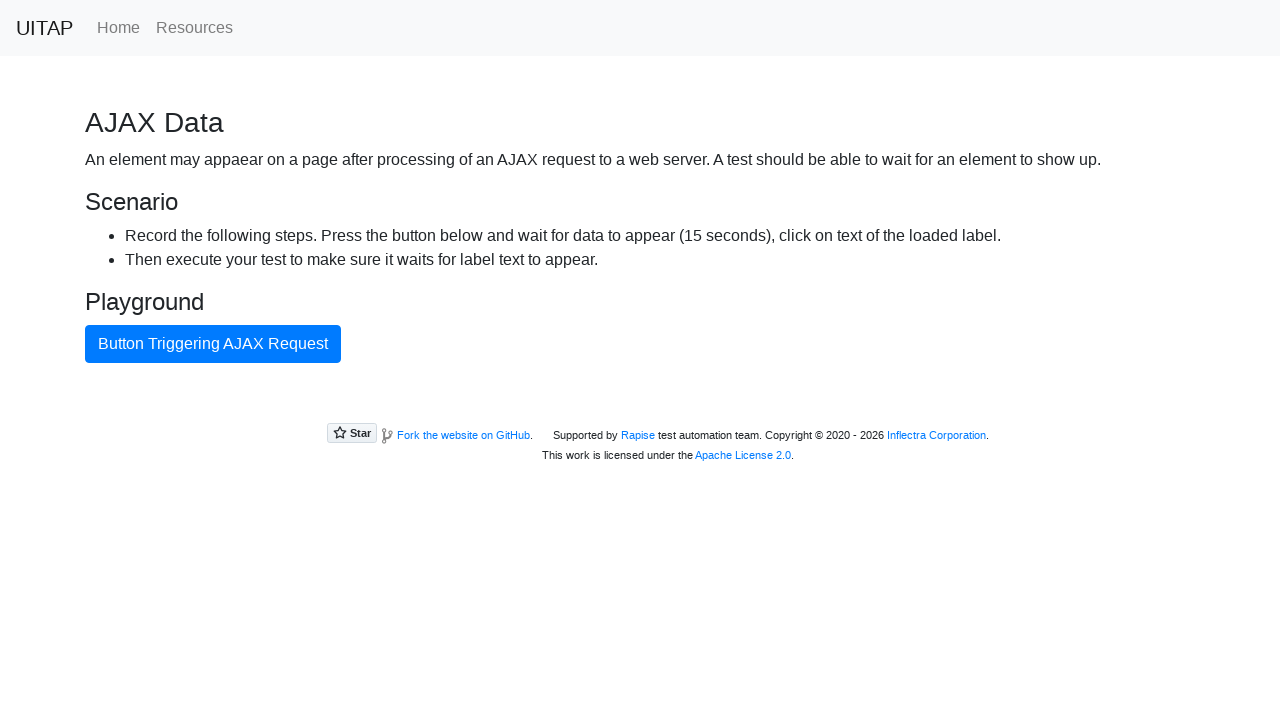

Clicked button triggering AJAX request at (213, 344) on internal:text="Button Triggering AJAX Request"i
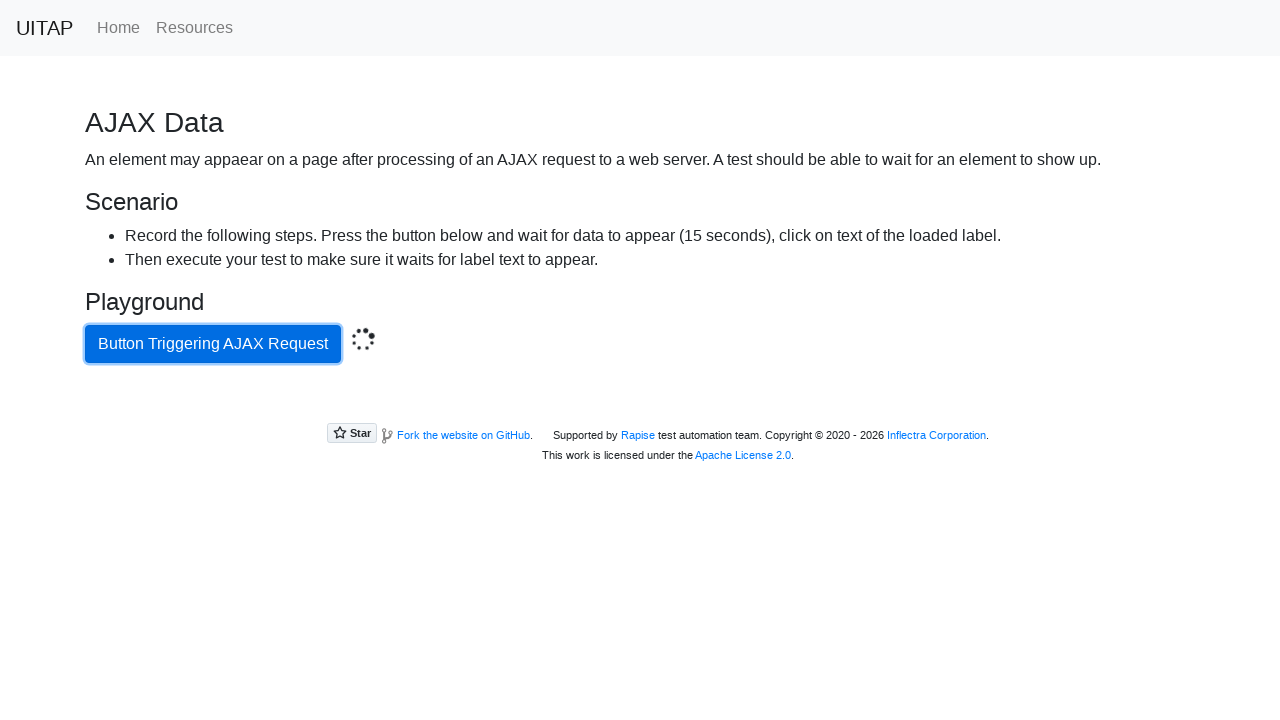

Clicked success element after AJAX response appeared at (640, 405) on .bg-success
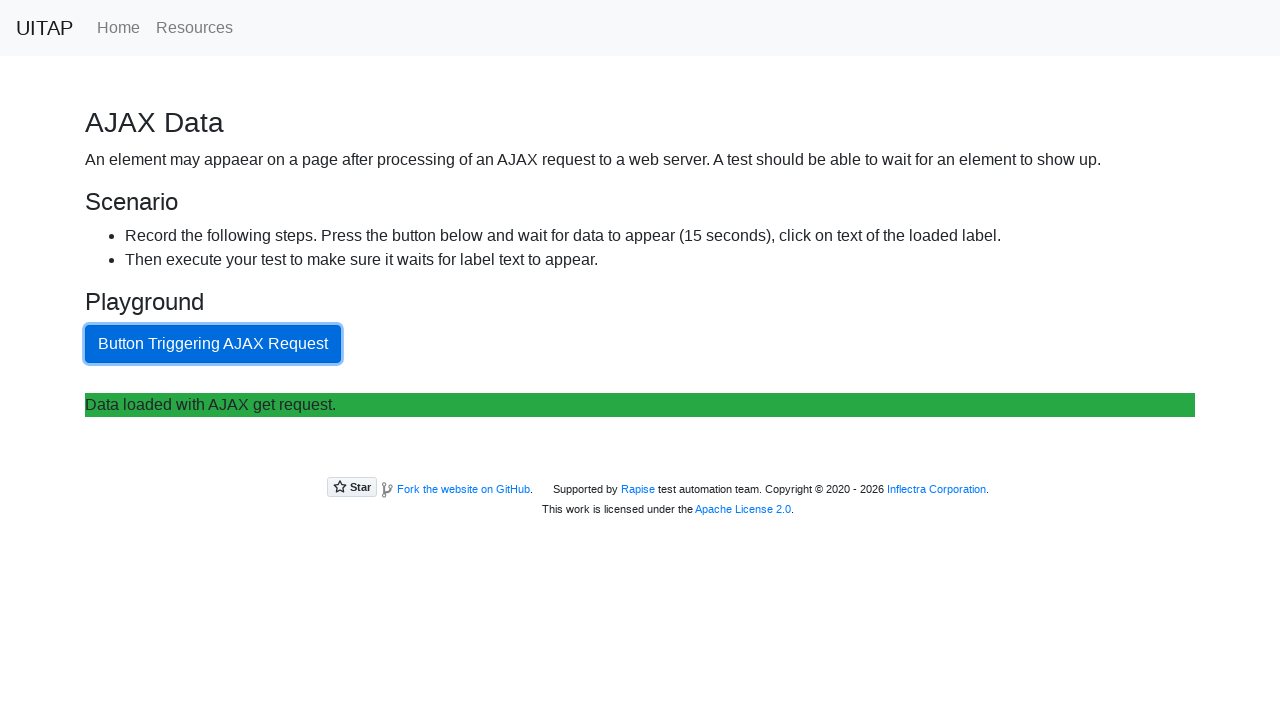

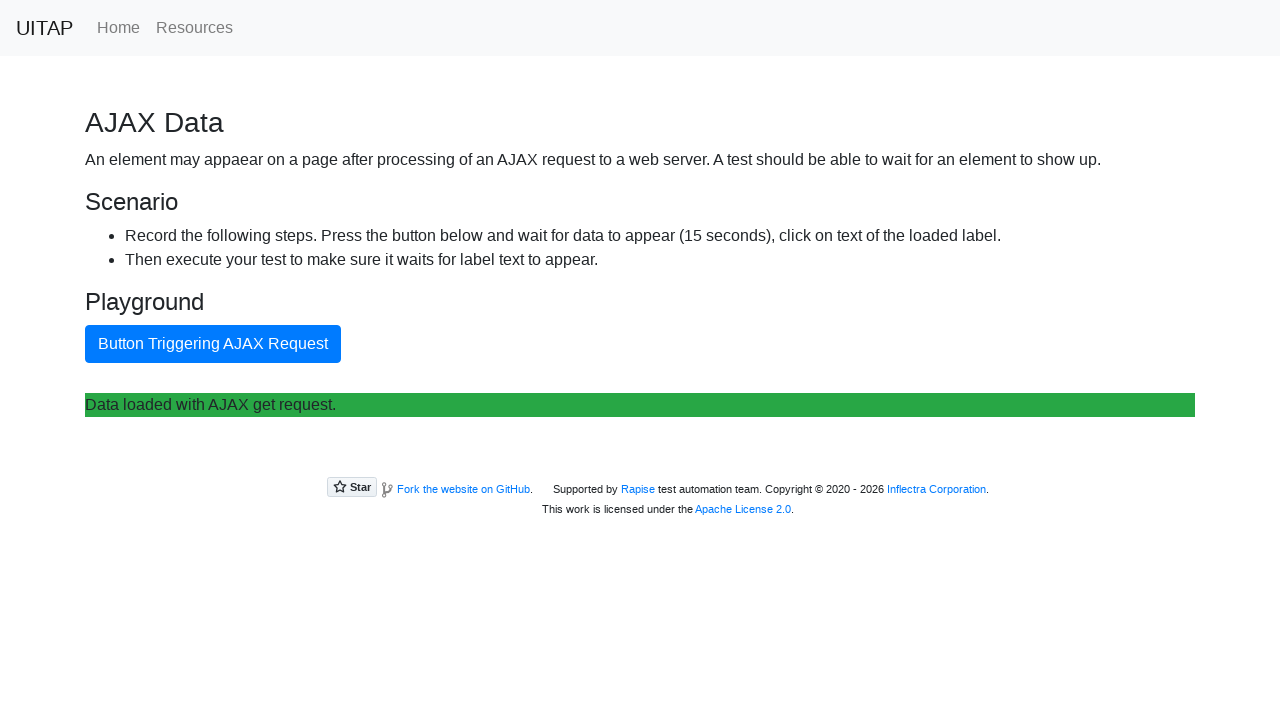